Navigates to the automation testing practice website and verifies the page loads by setting the viewport size.

Starting URL: http://practice.automationtesting.in/

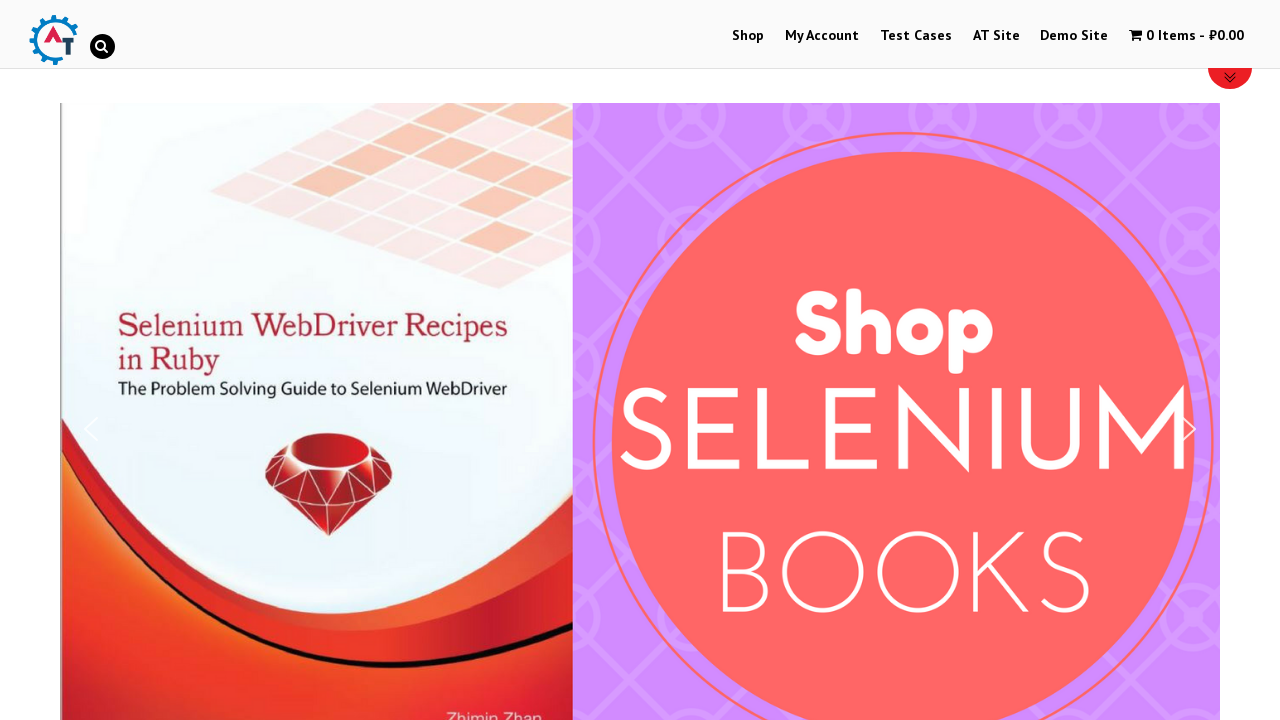

Set viewport size to 1500x1000 pixels
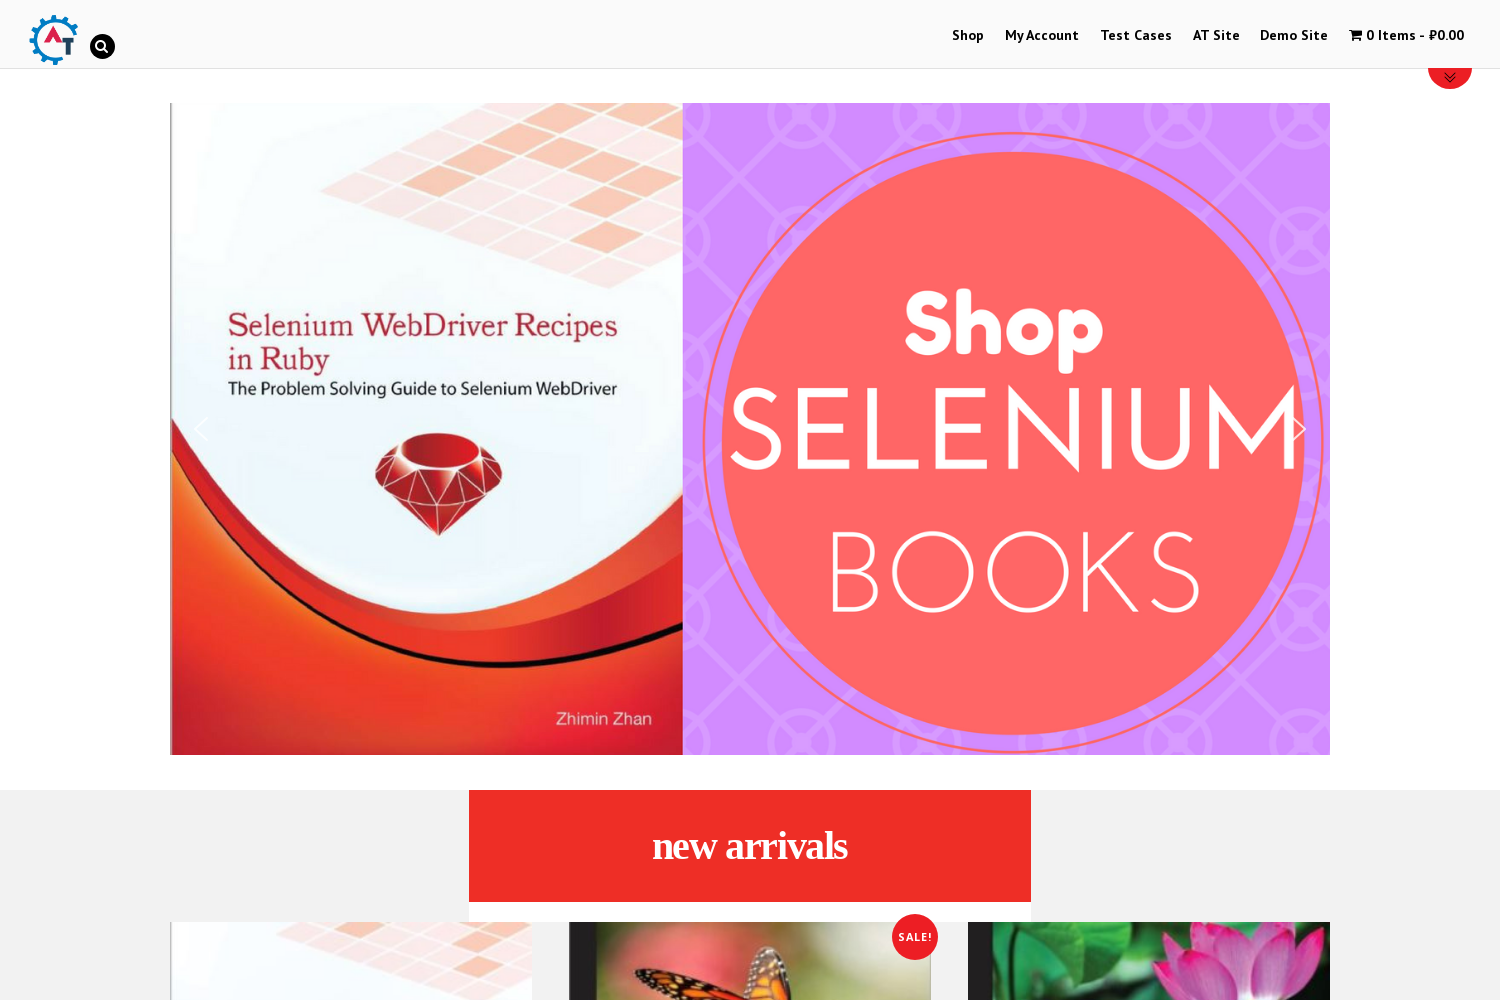

Page fully loaded and ready
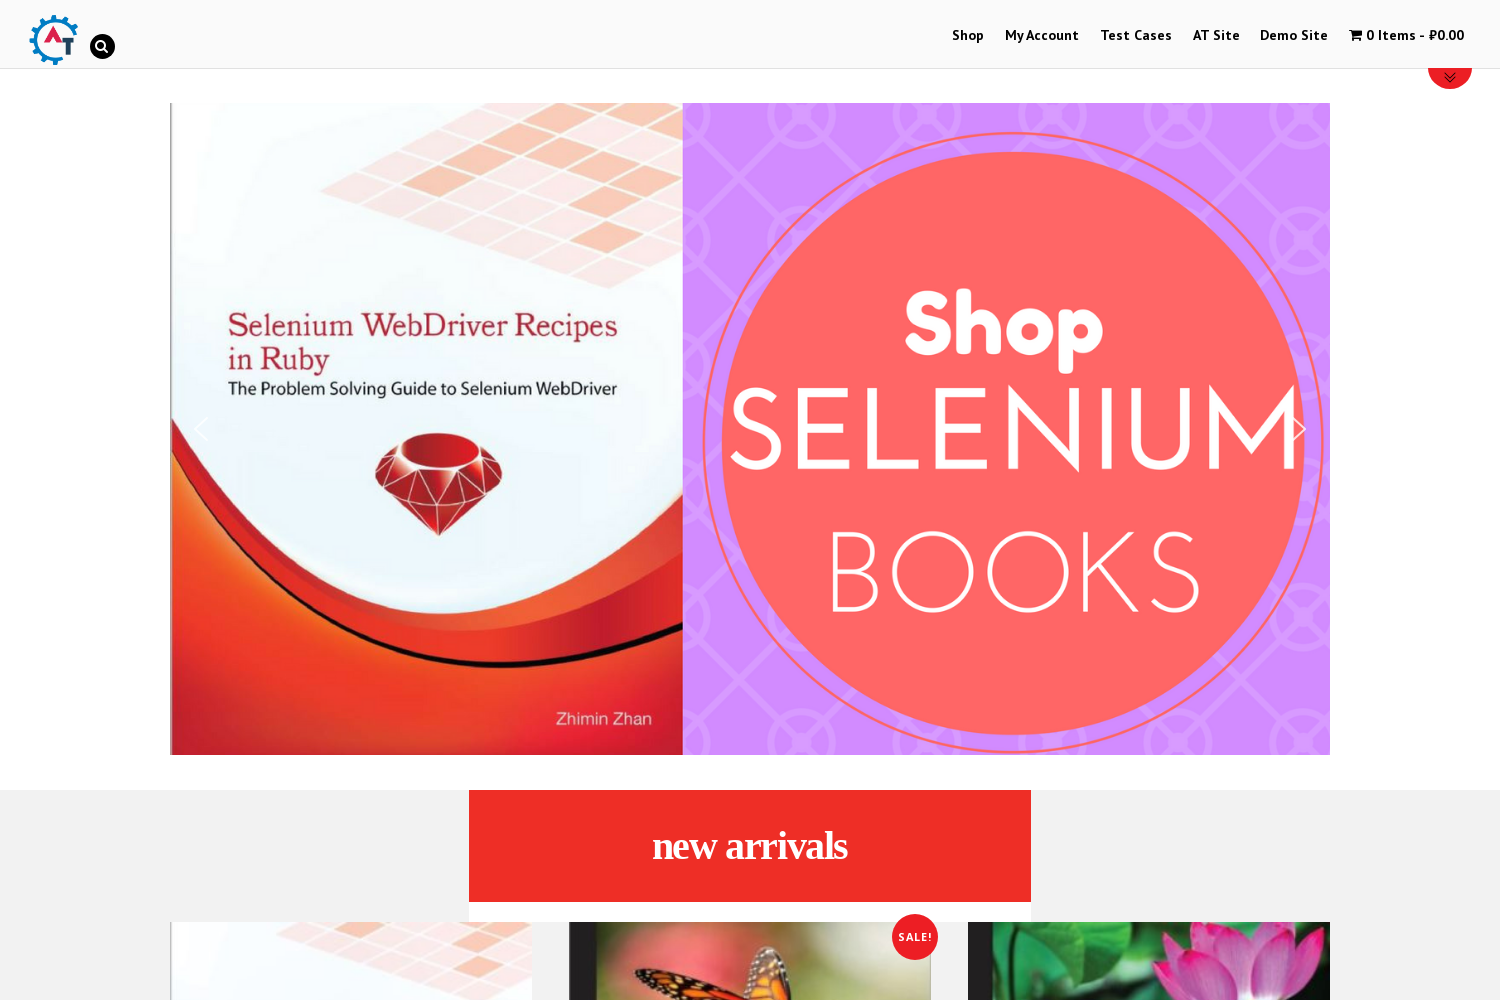

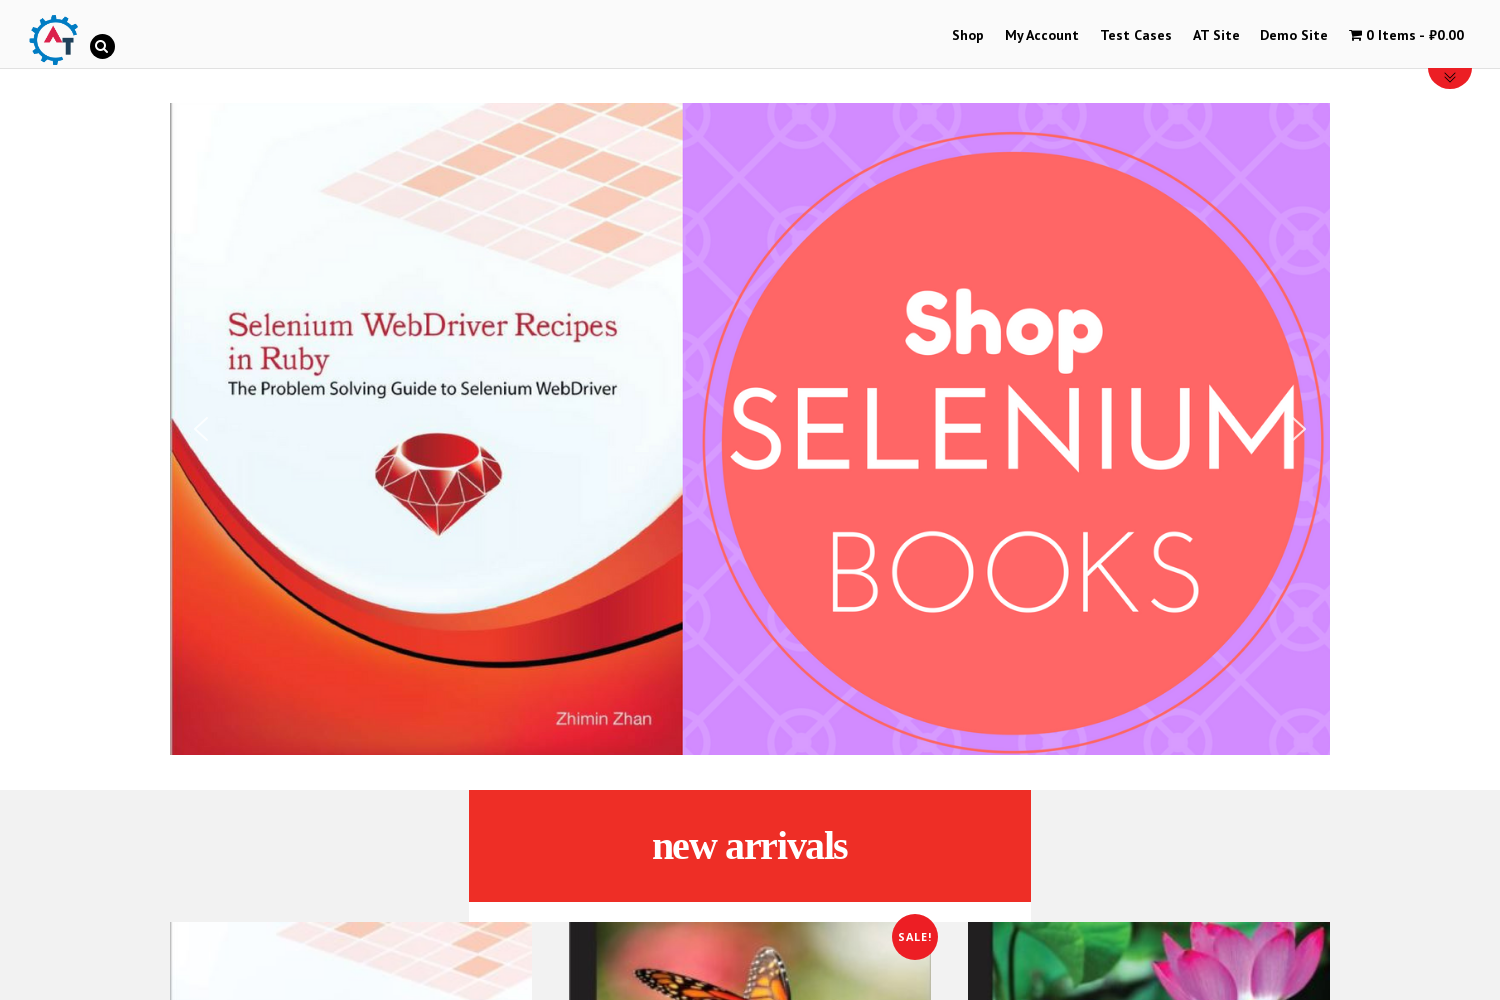